Tests date picker functionality by selecting a birthday using keyboard input with tab navigation

Starting URL: https://letcode.in/calendar

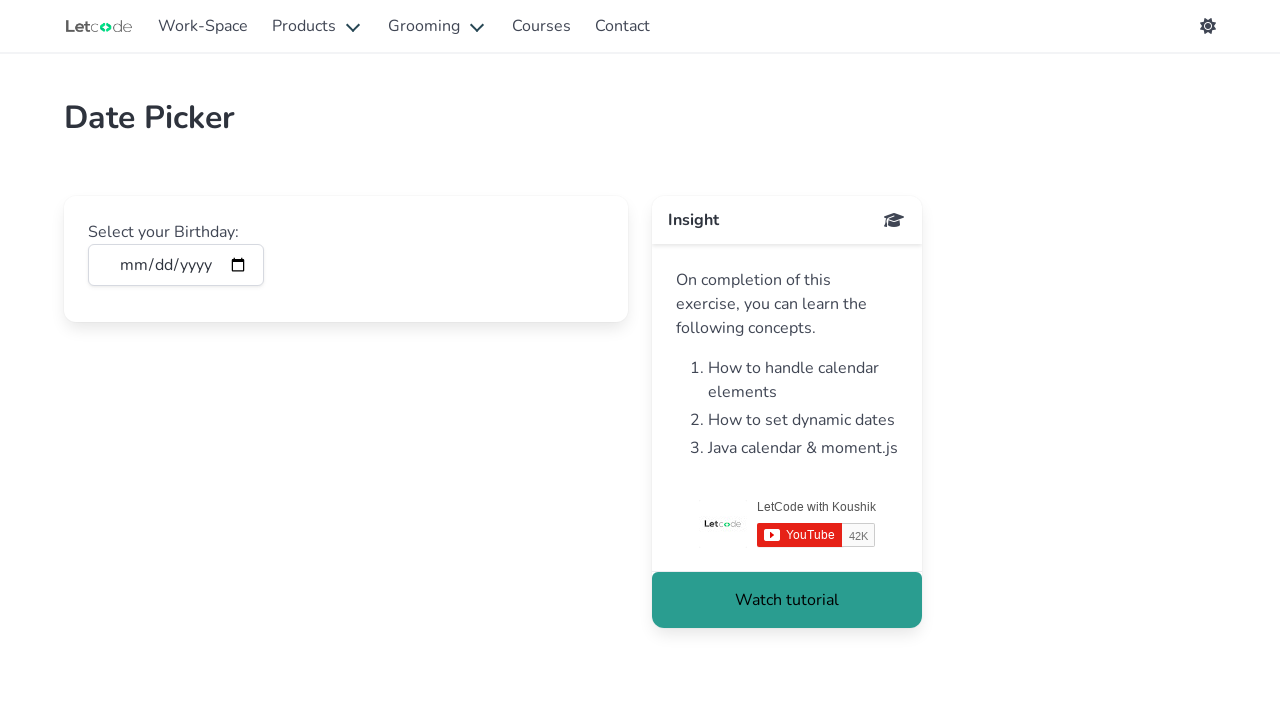

Clicked on the birthday date field at (176, 265) on #birthday
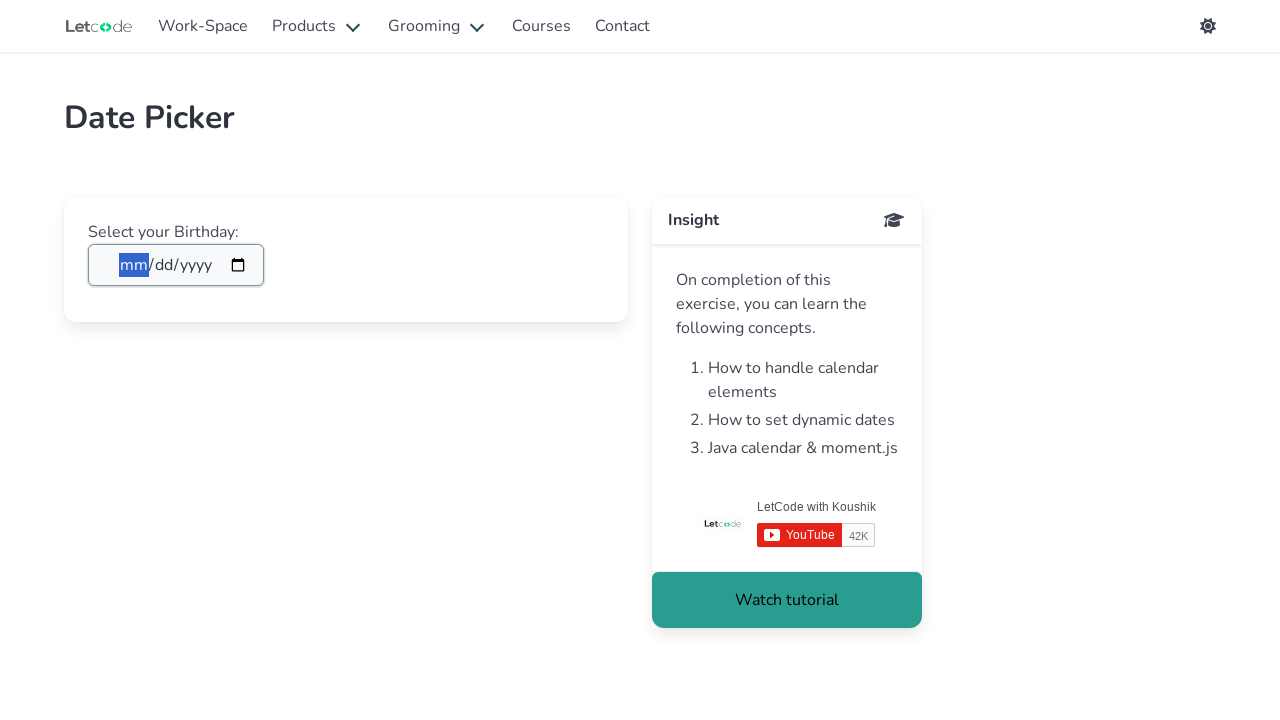

Typed date '19May' into the birthday field
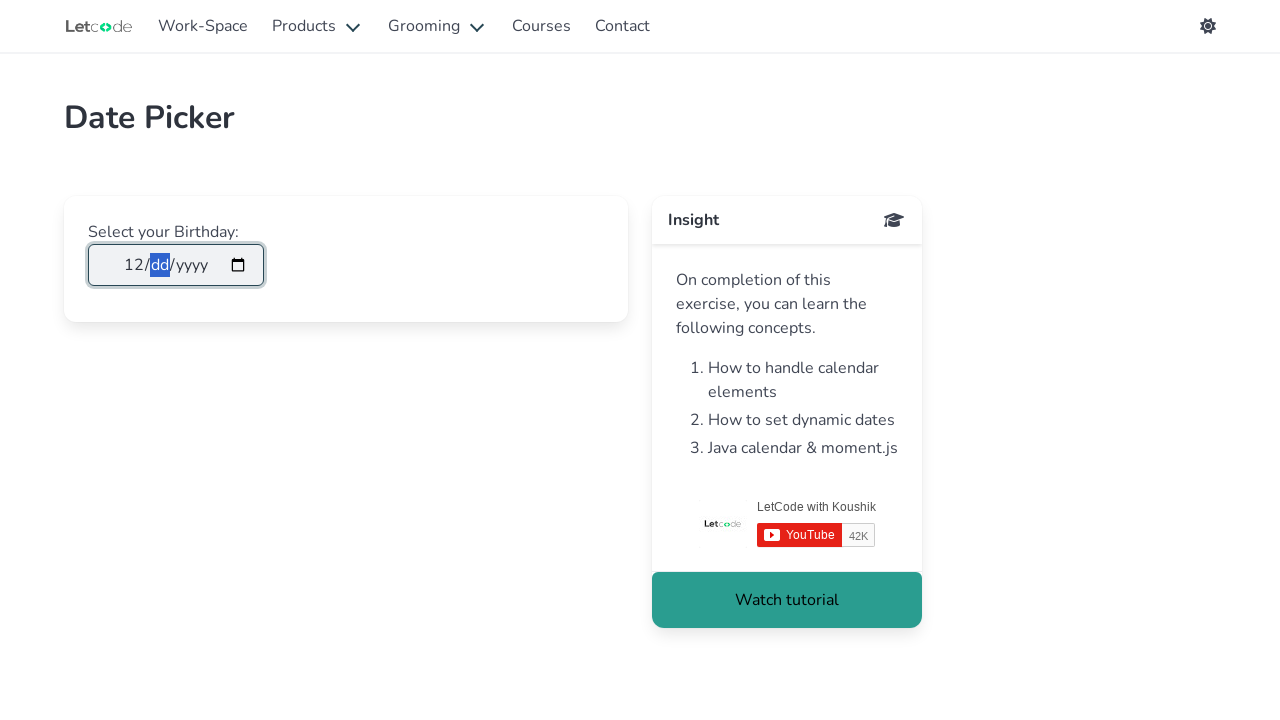

Pressed Tab to navigate to year field
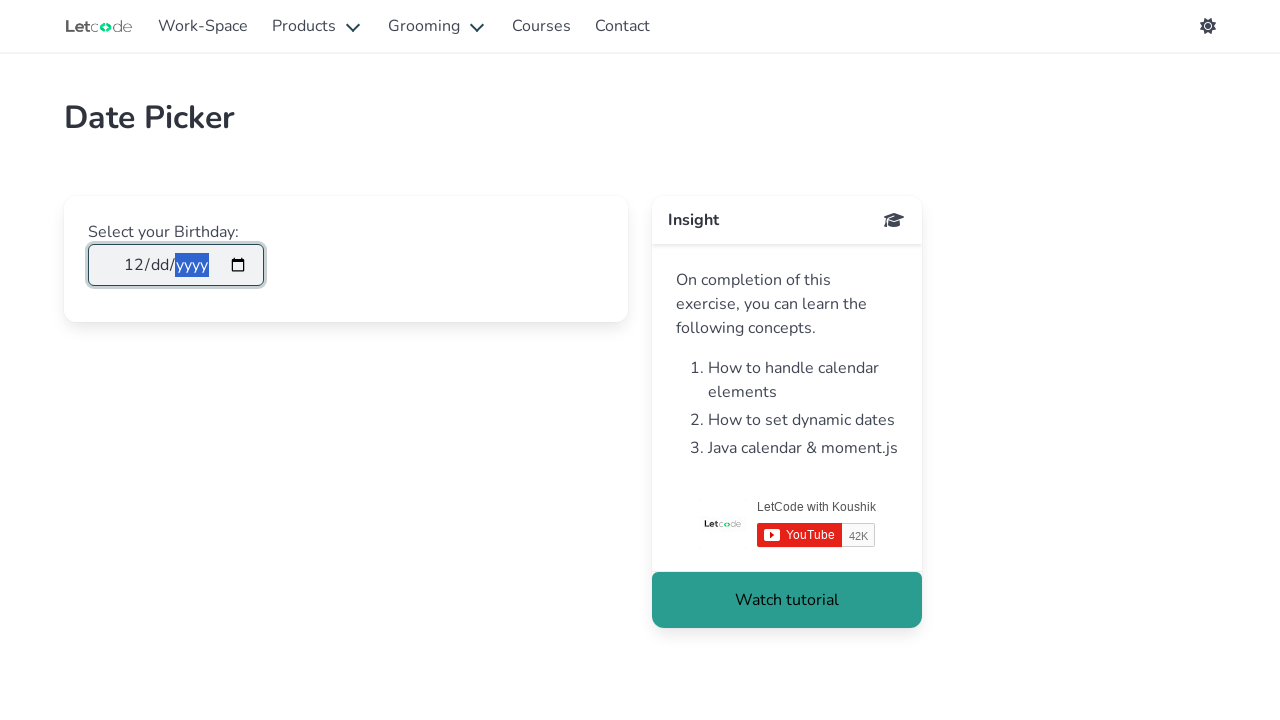

Typed year '1984' into the year field
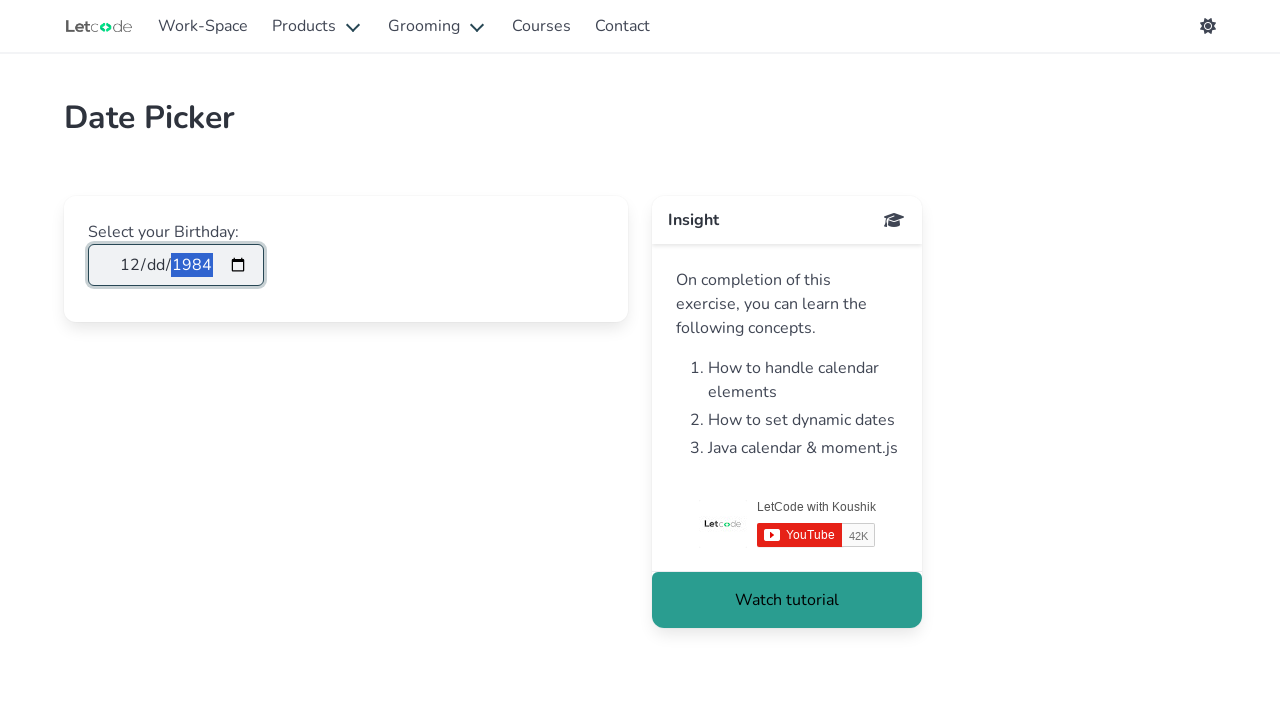

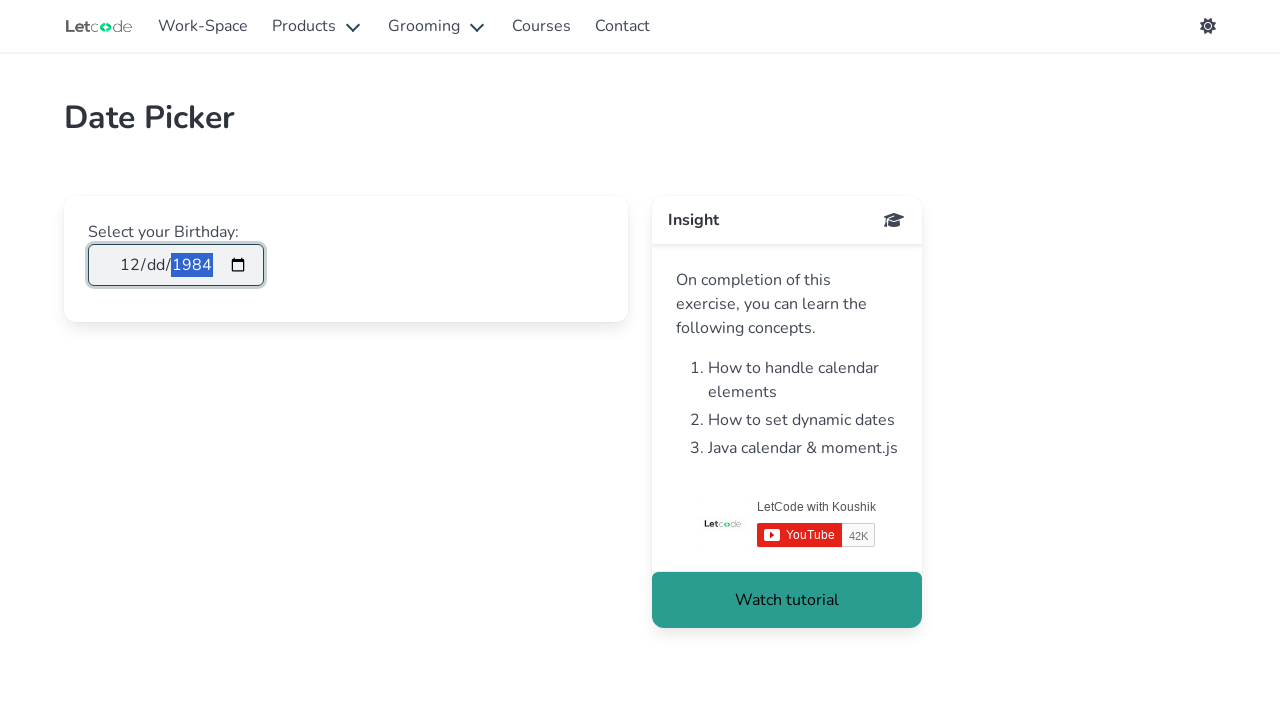